Tests show/hide functionality of a text input element by hiding it, verifying it's not displayed, showing it again, and entering text

Starting URL: https://rahulshettyacademy.com/AutomationPractice/

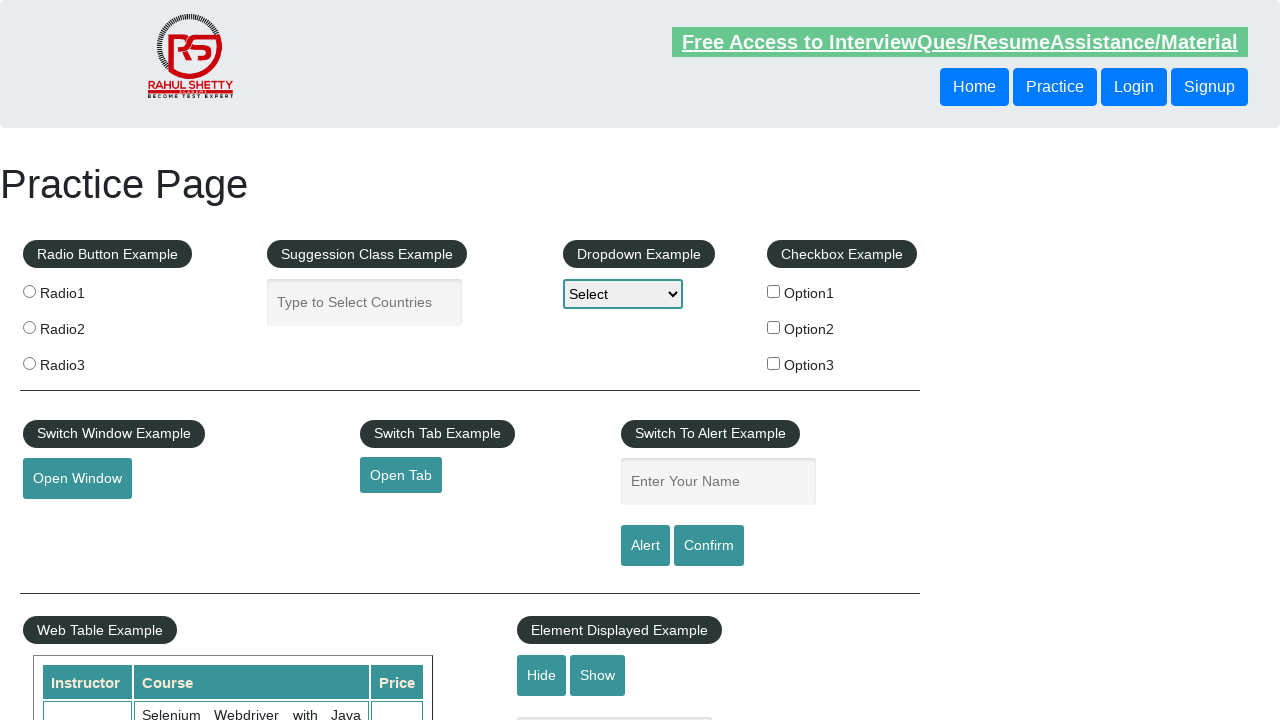

Navigated to AutomationPractice page
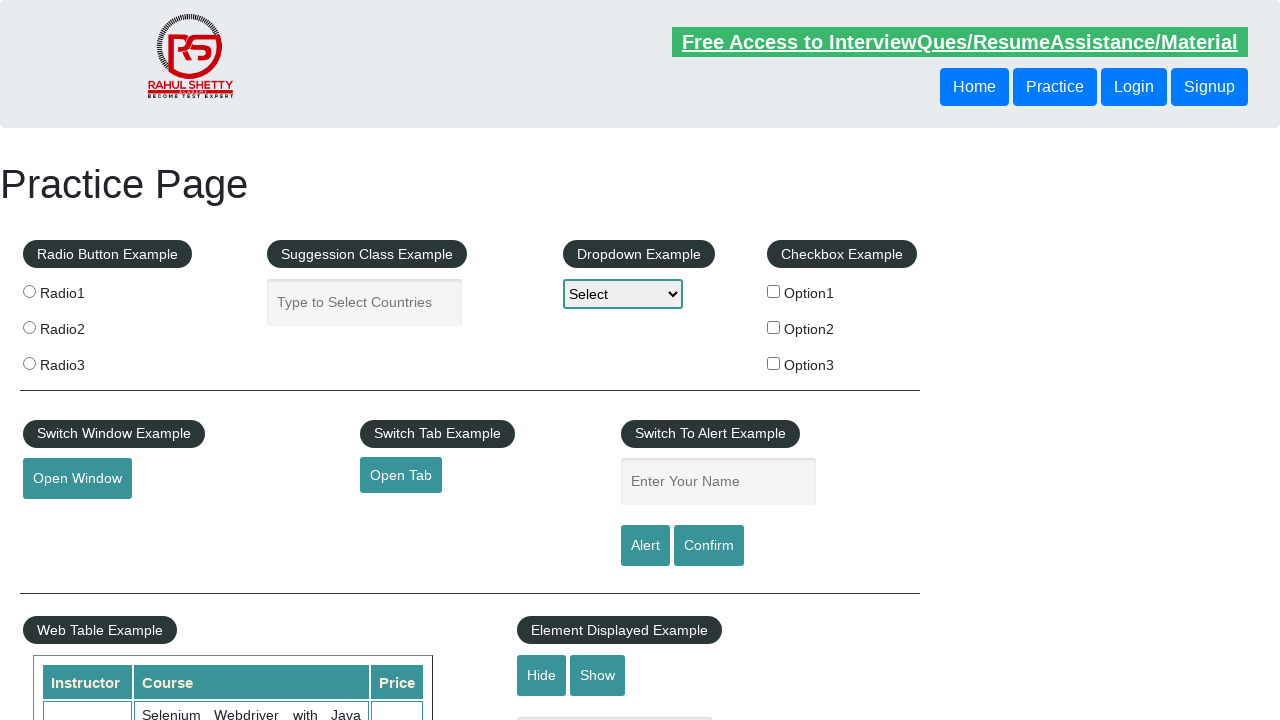

Clicked hide button to hide the text box at (542, 675) on #hide-textbox
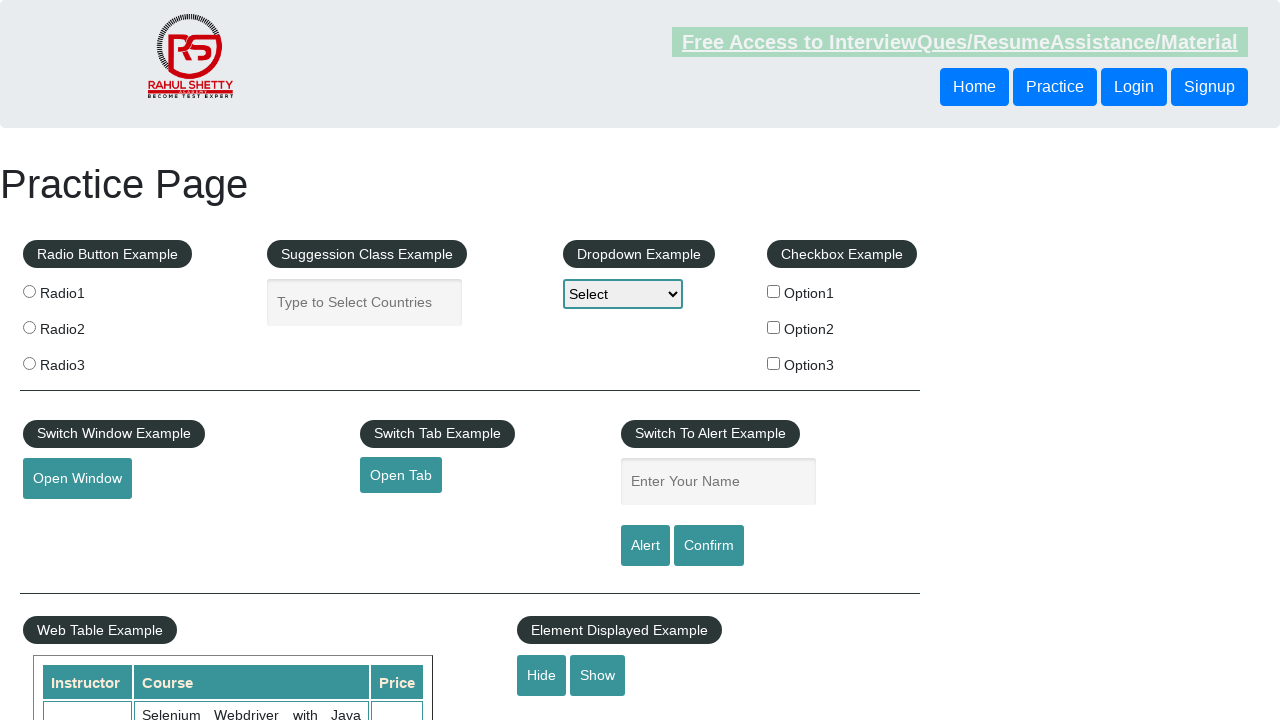

Verified text box is hidden
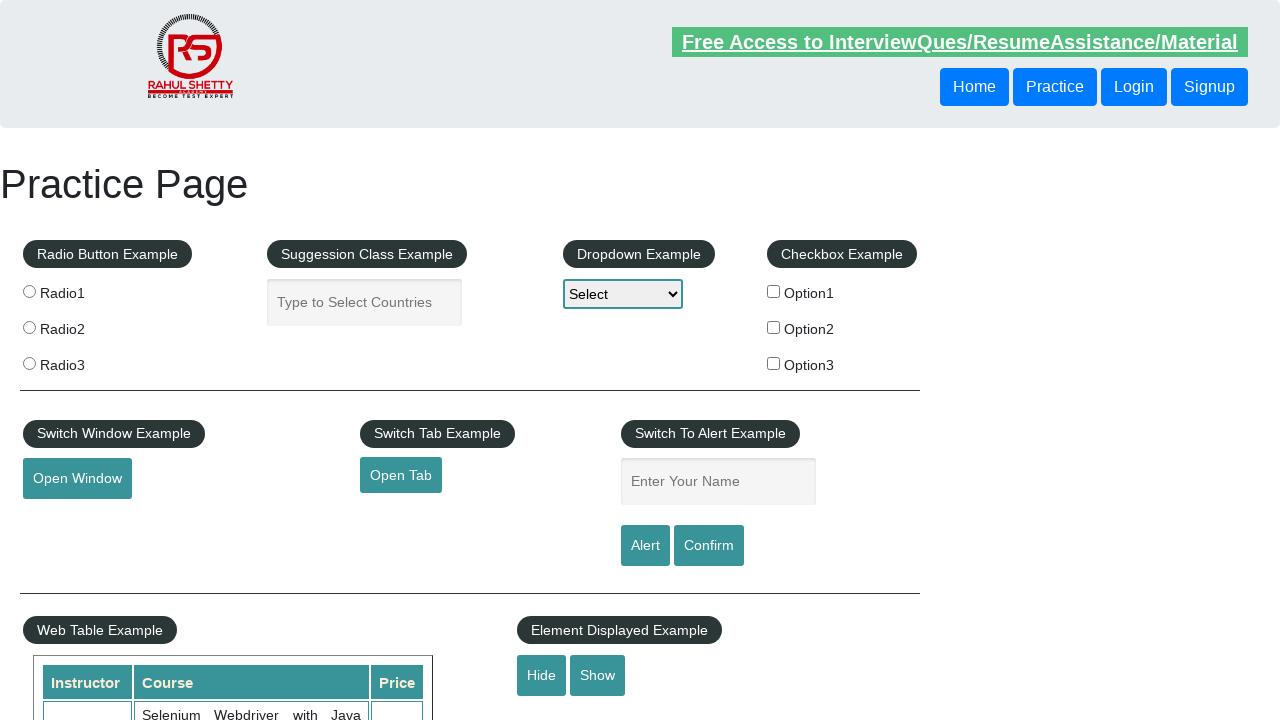

Clicked show button to display the text box at (598, 675) on #show-textbox
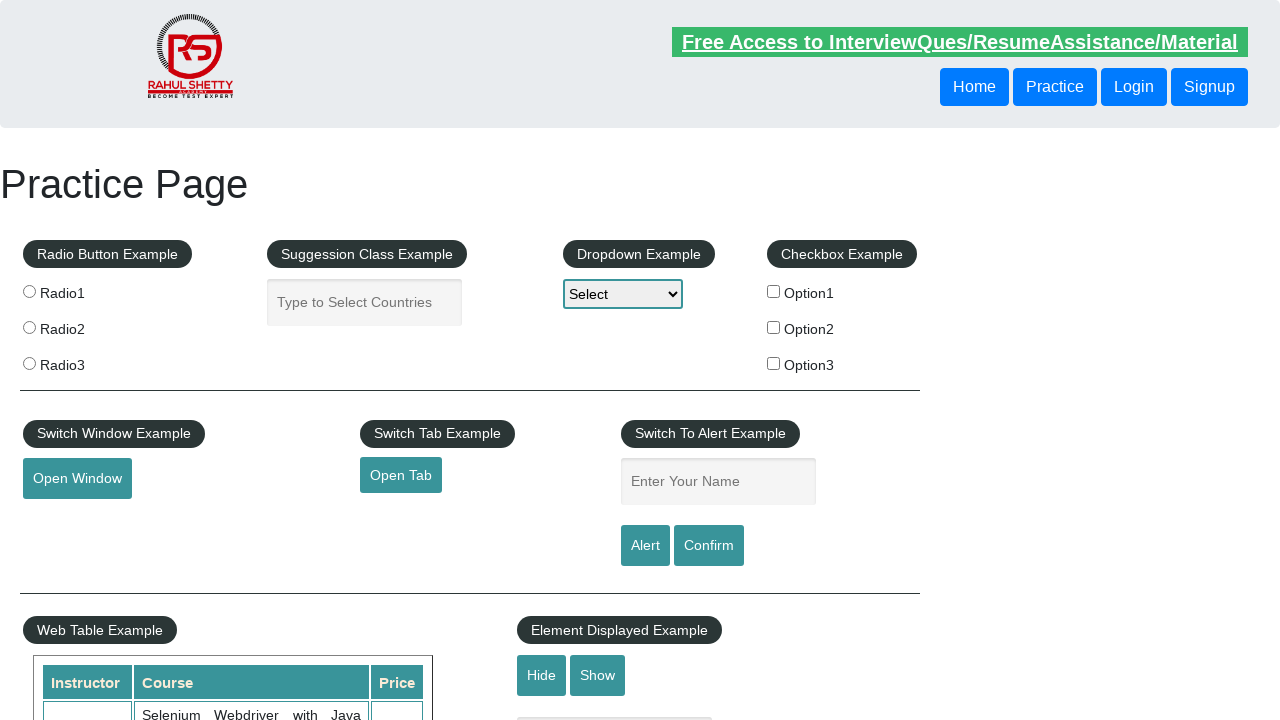

Verified text box is now visible
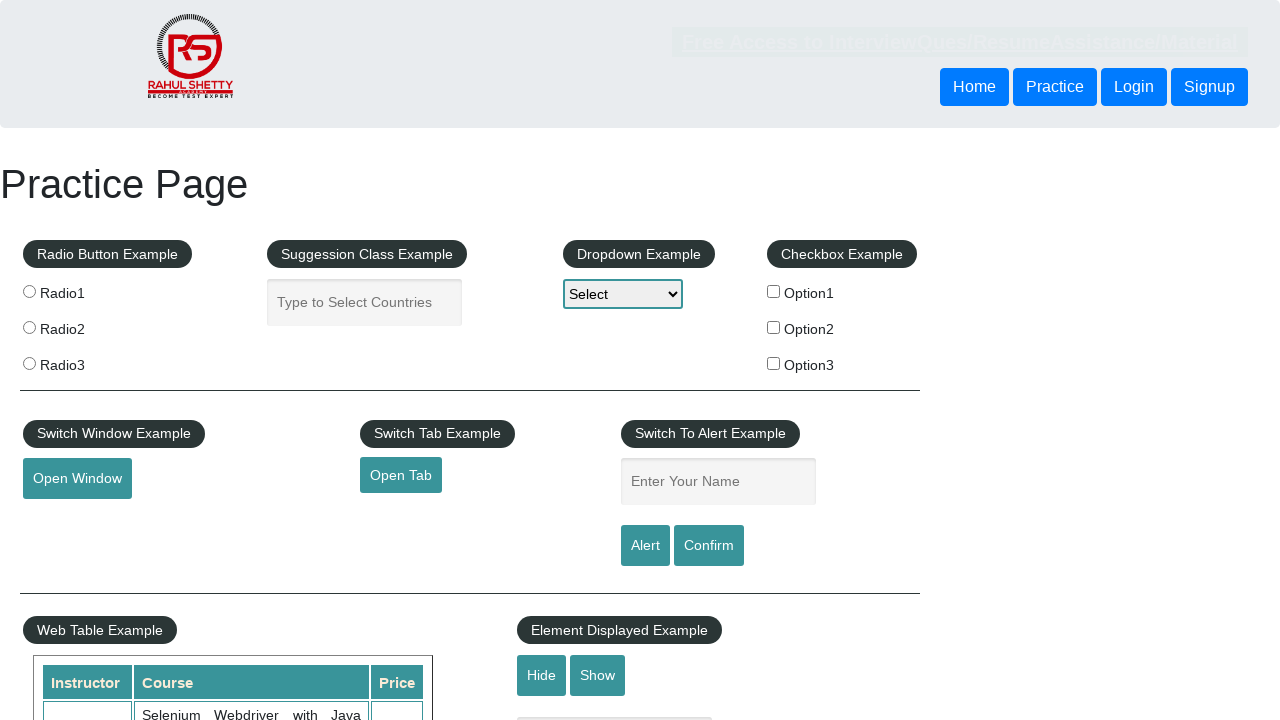

Entered 'Test User Name' in the text box on input[name='show-hide']
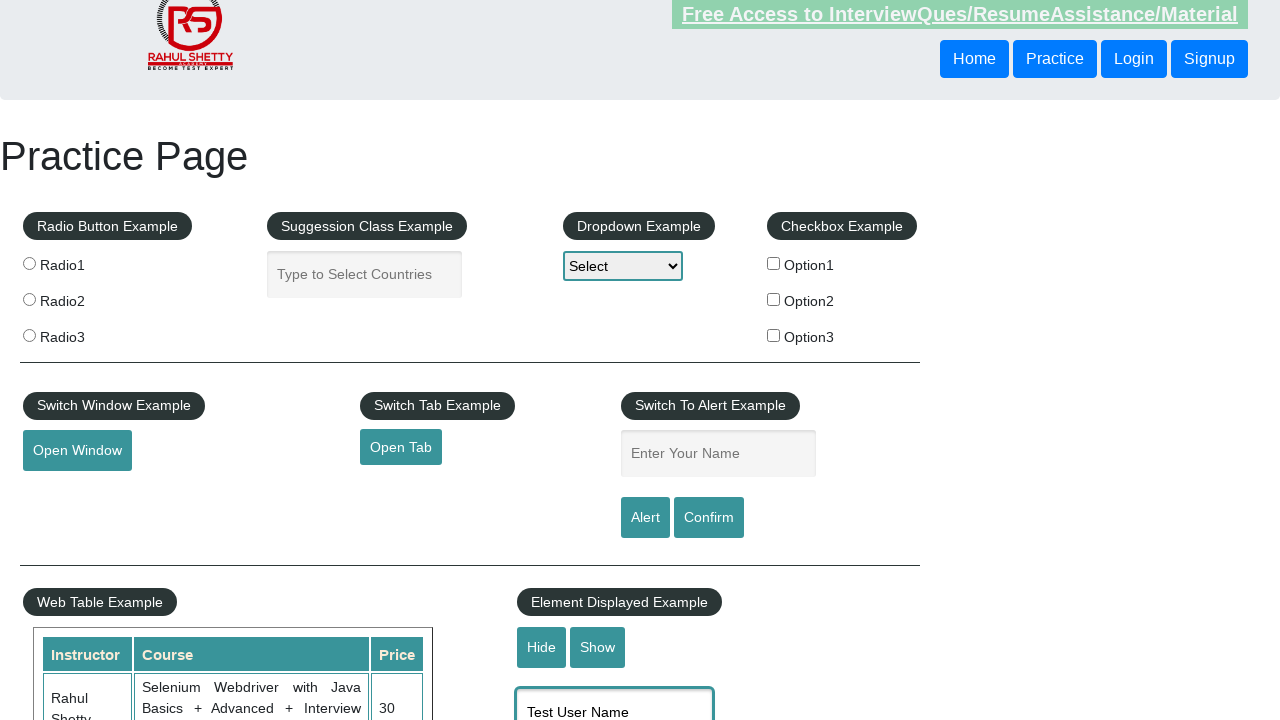

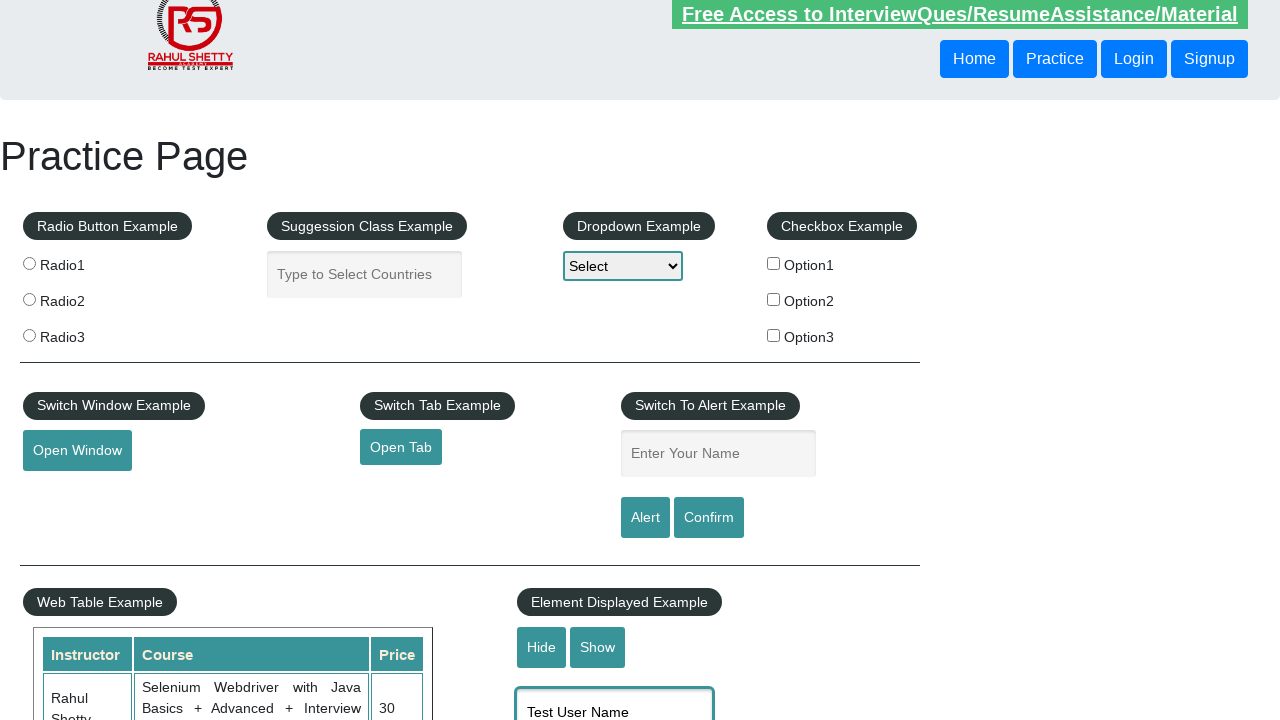